Tests different types of button clicks including double-click, right-click, and regular click

Starting URL: https://demoqa.com/buttons

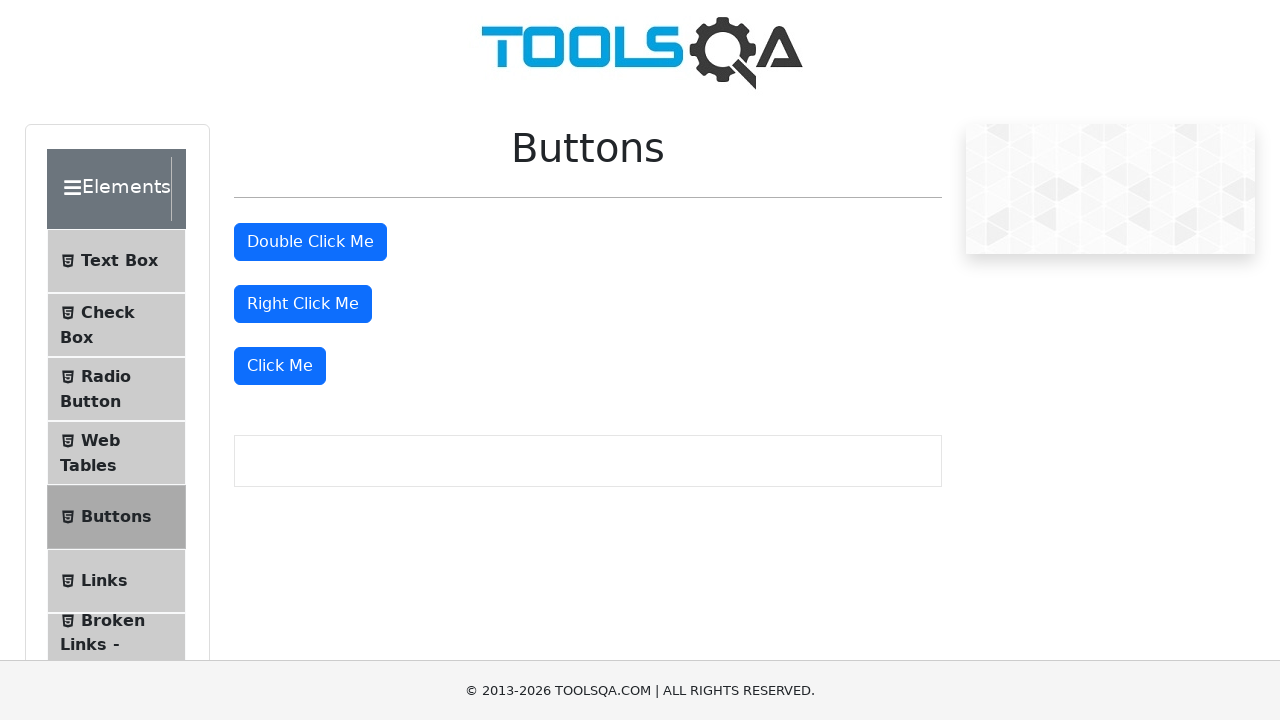

Retrieved all button elements from the page
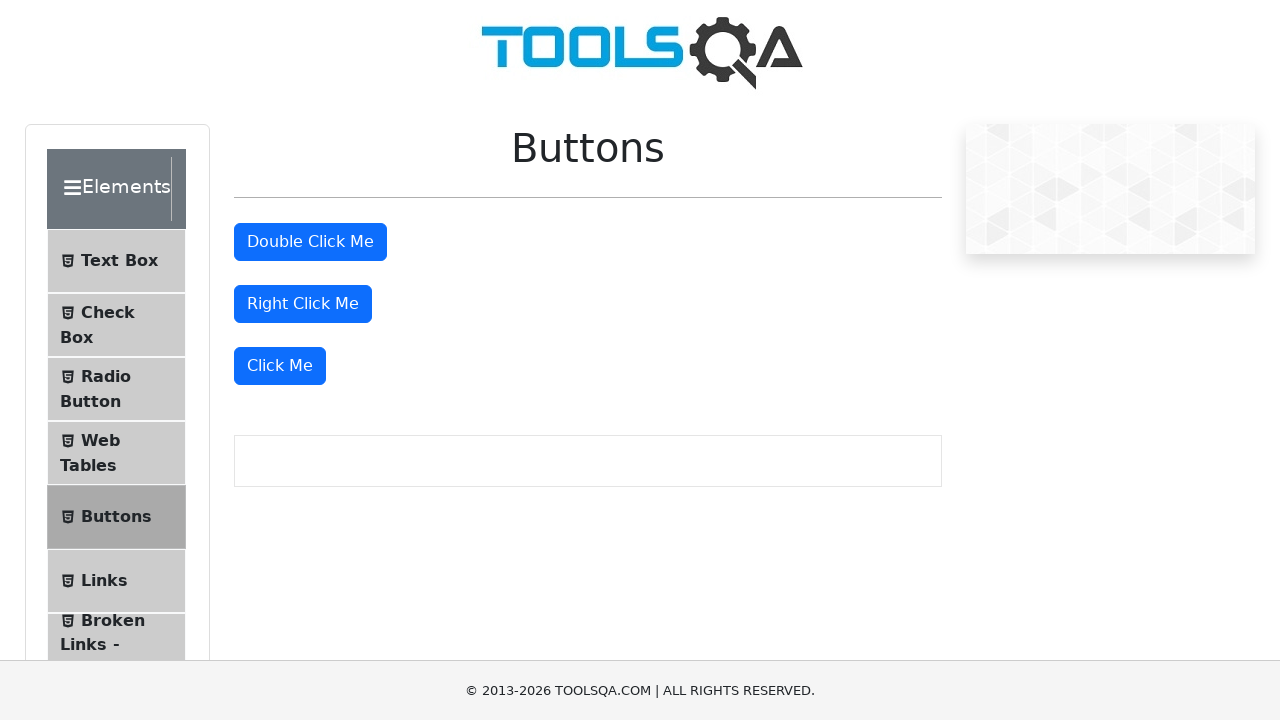

Double-clicked the second button at (310, 242) on [type=button] >> nth=1
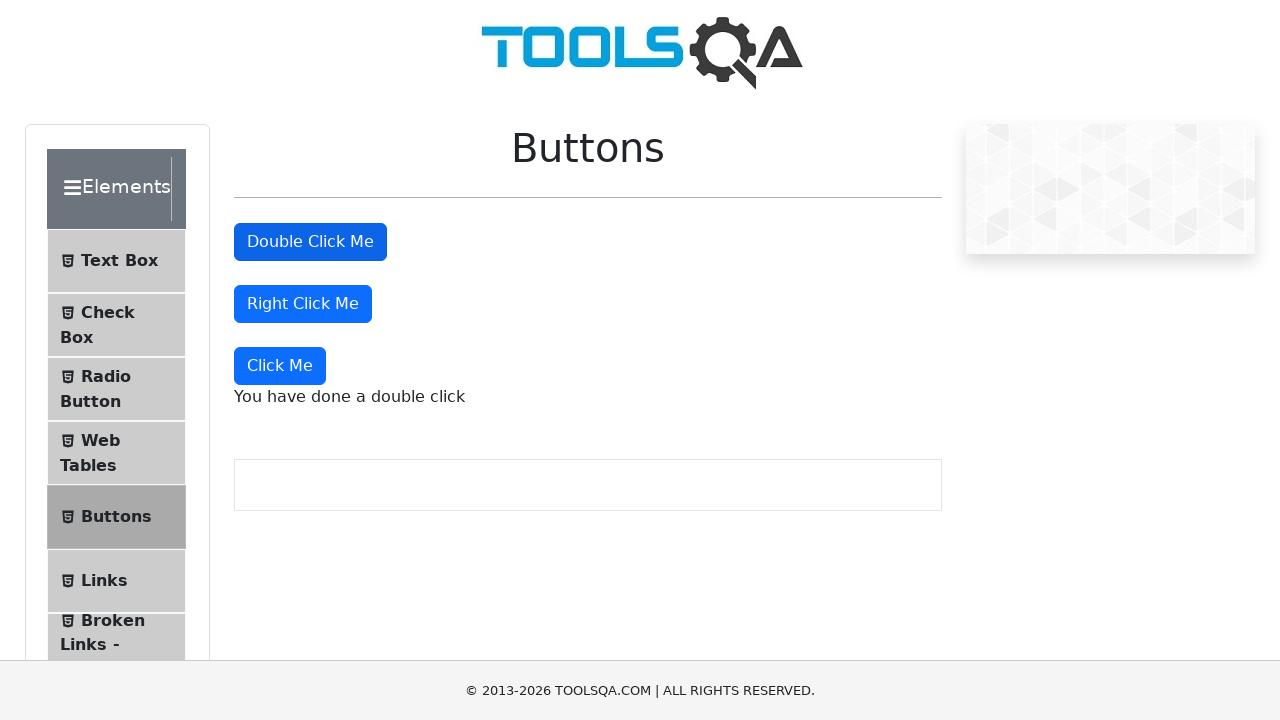

Right-clicked the third button at (303, 304) on [type=button] >> nth=2
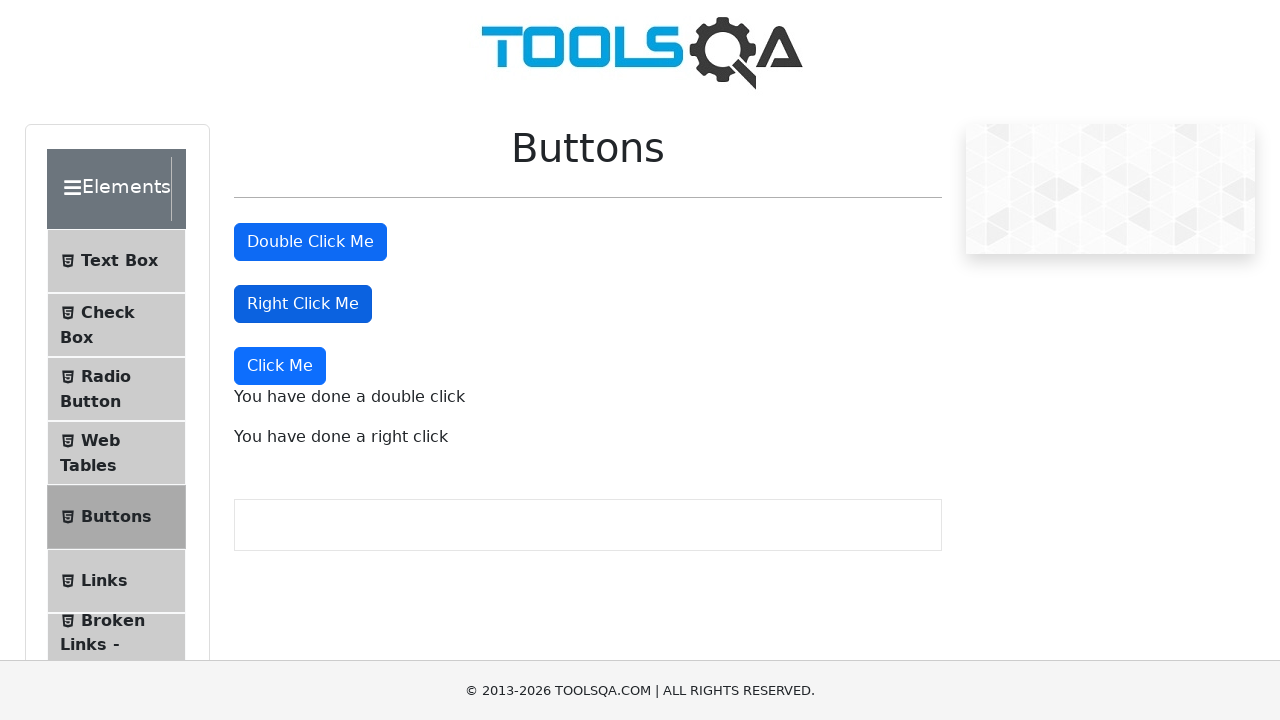

Clicked the fourth button with regular click at (280, 366) on [type=button] >> nth=3
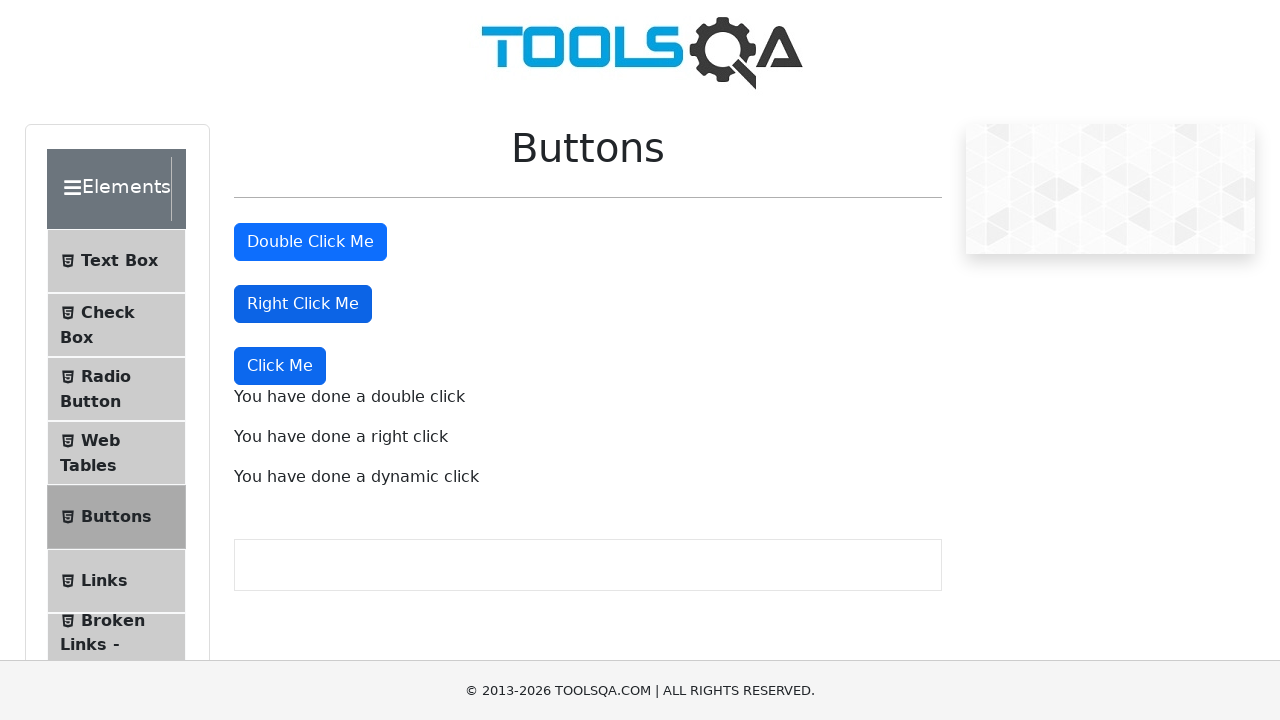

Retrieved double-click message from page
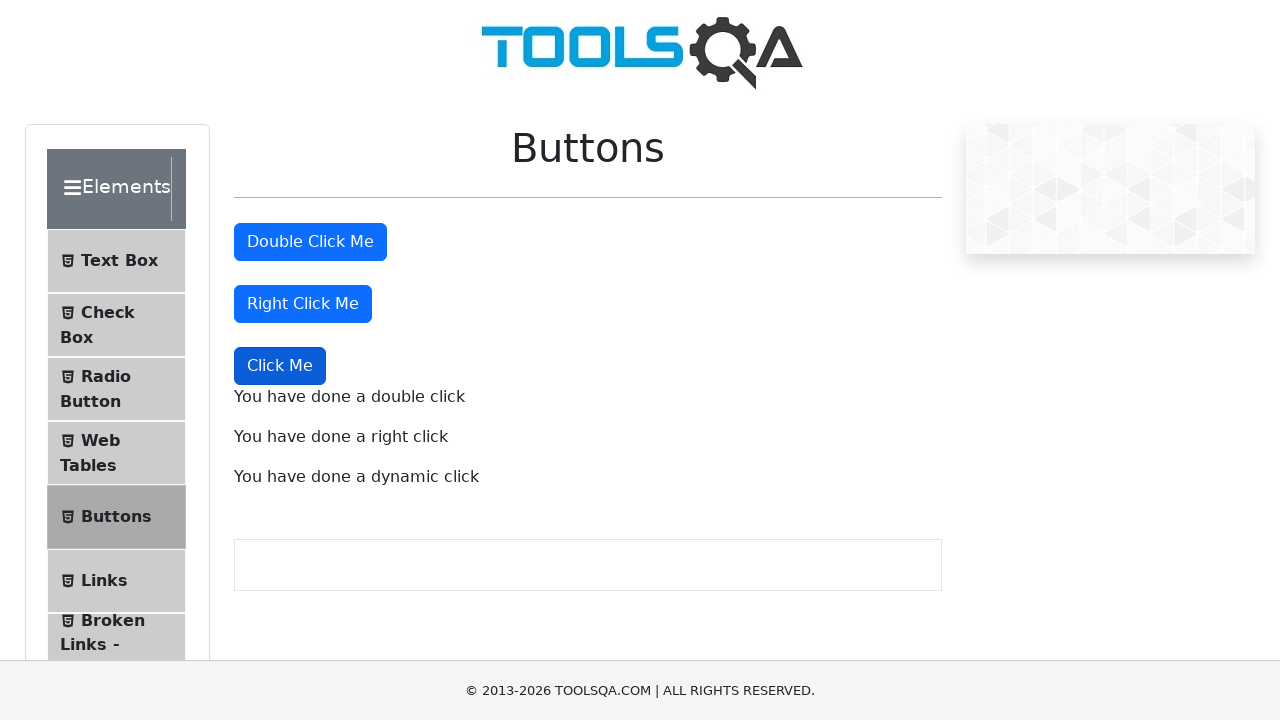

Retrieved right-click message from page
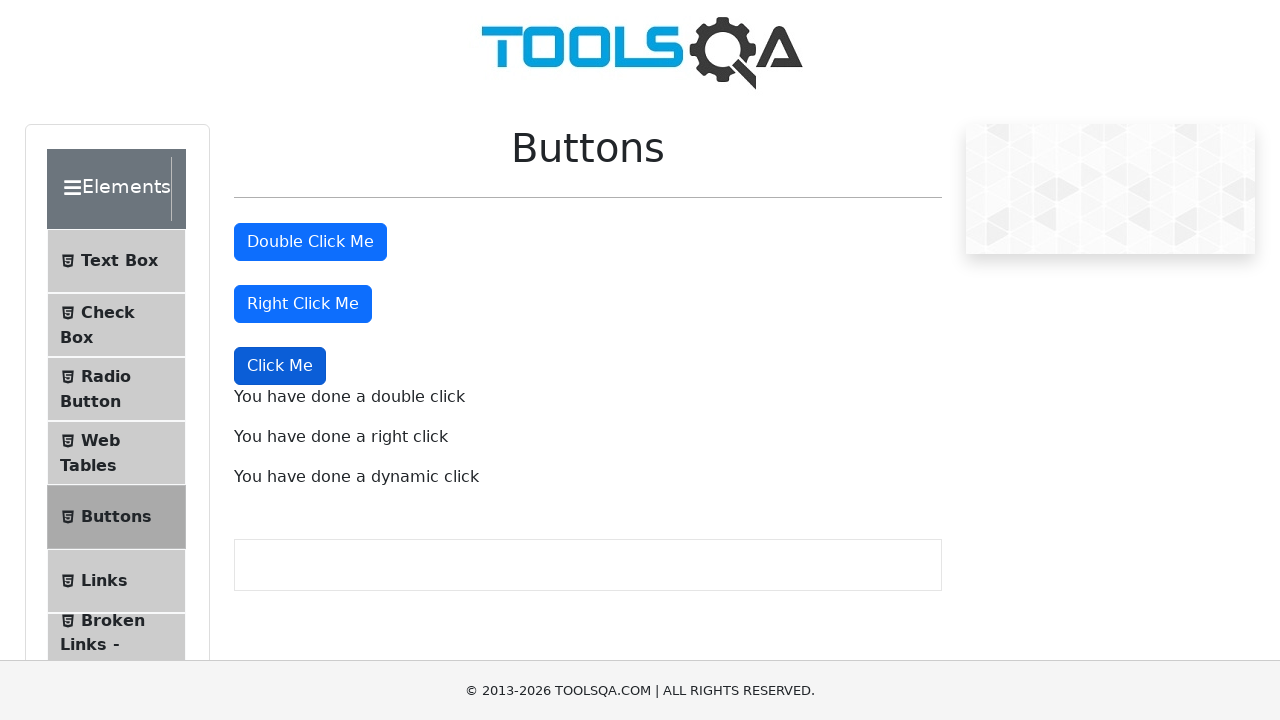

Verified double-click message contains 'double click'
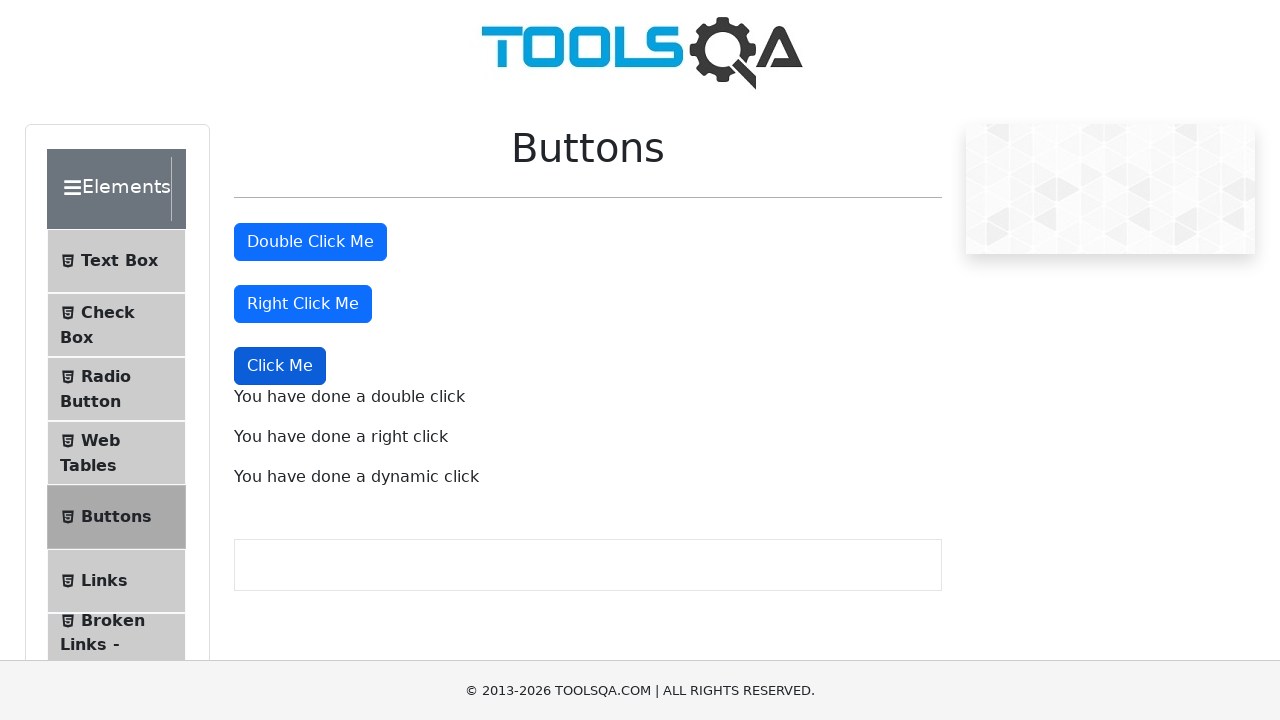

Verified right-click message contains 'right click'
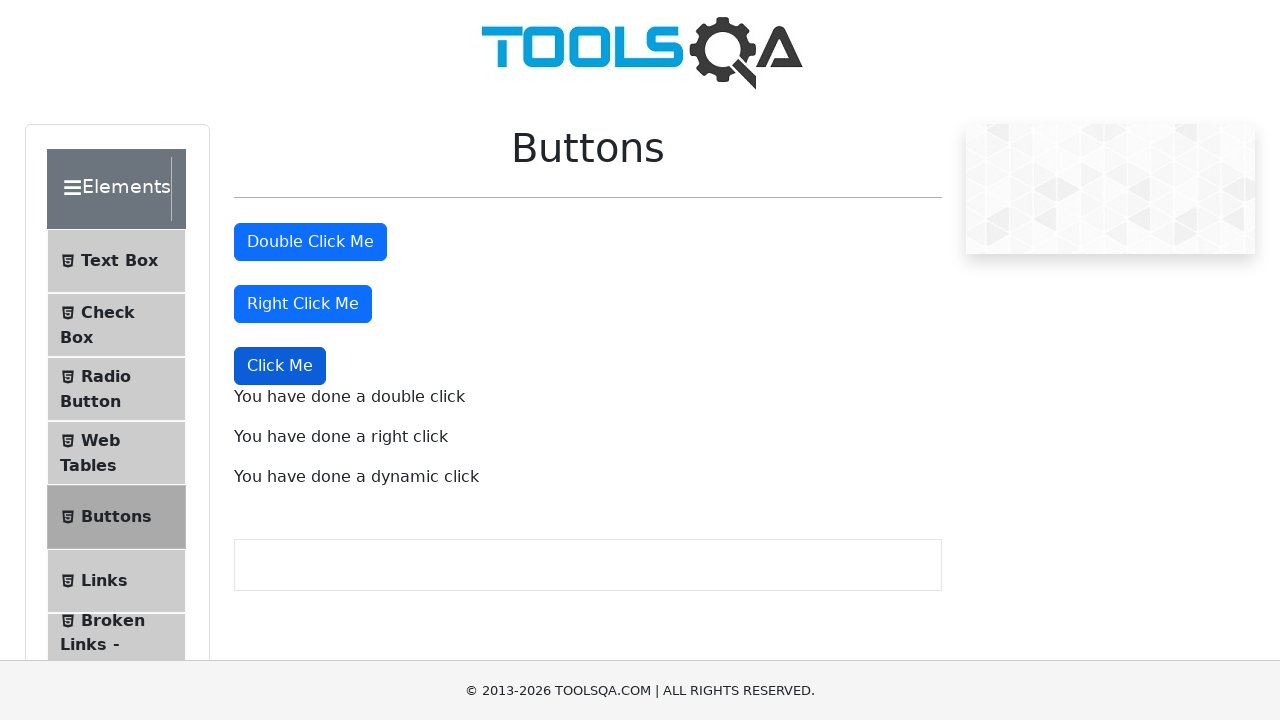

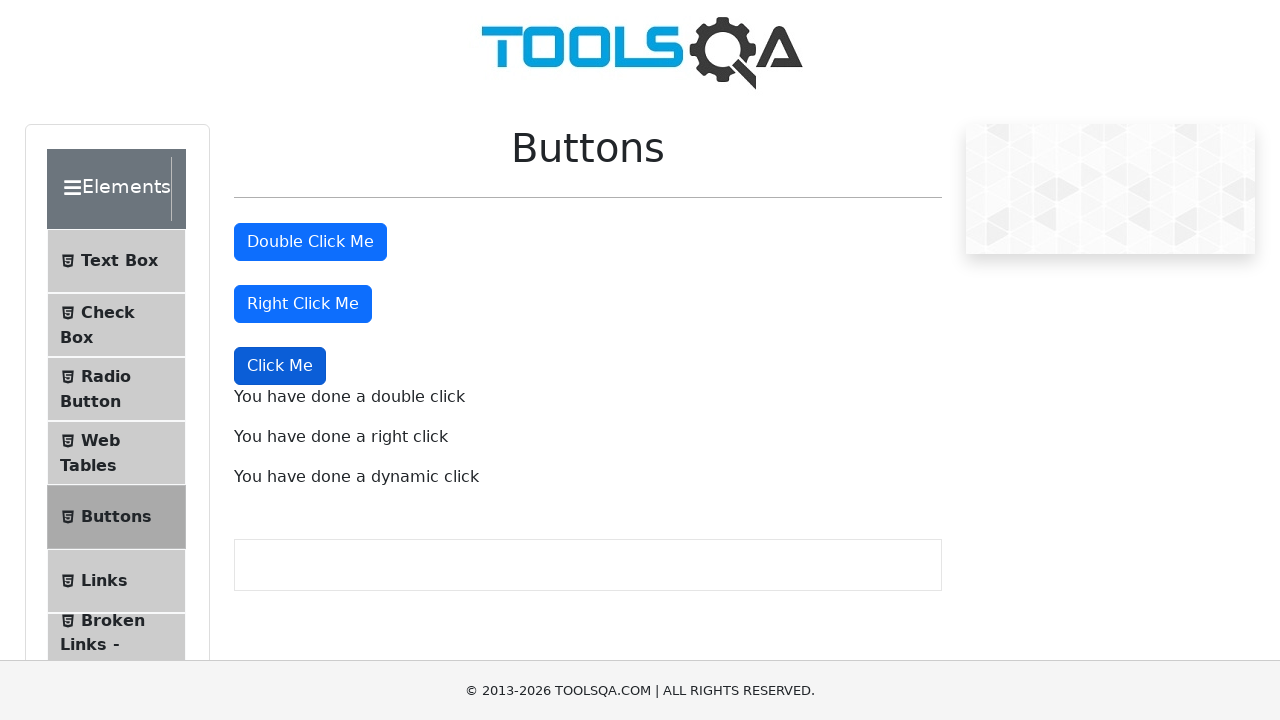